Tests JavaScript alert and confirm dialog handling by entering text in a field, clicking the alert button, accepting the alert, then clicking the confirm button and dismissing the confirm dialog.

Starting URL: https://rahulshettyacademy.com/AutomationPractice/

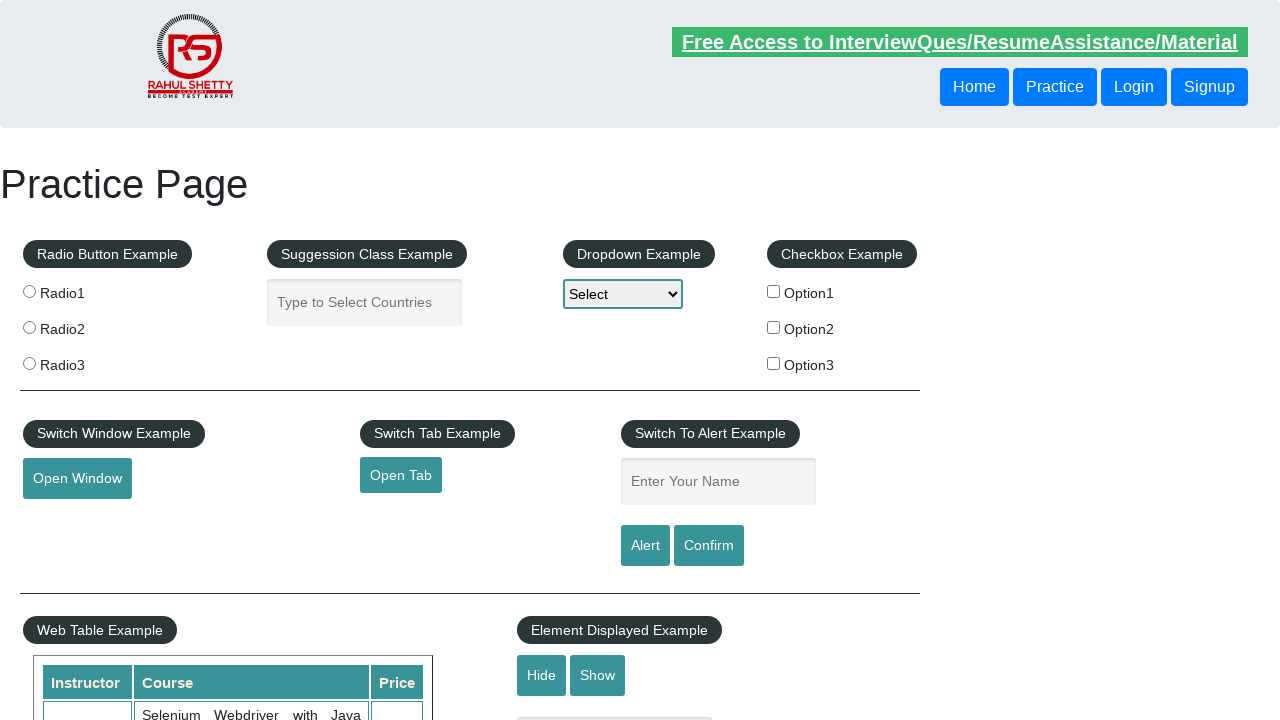

Filled name field with 'Rahul' on #name
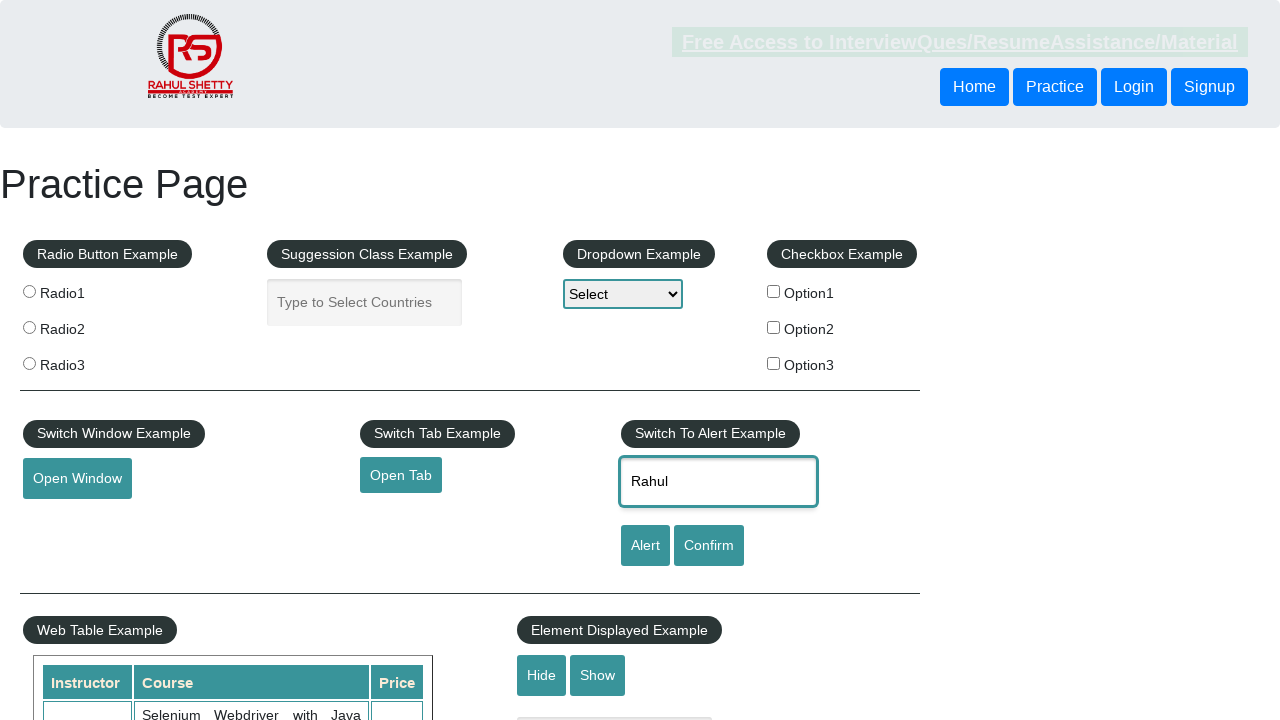

Clicked alert button to trigger JavaScript alert dialog at (645, 546) on #alertbtn
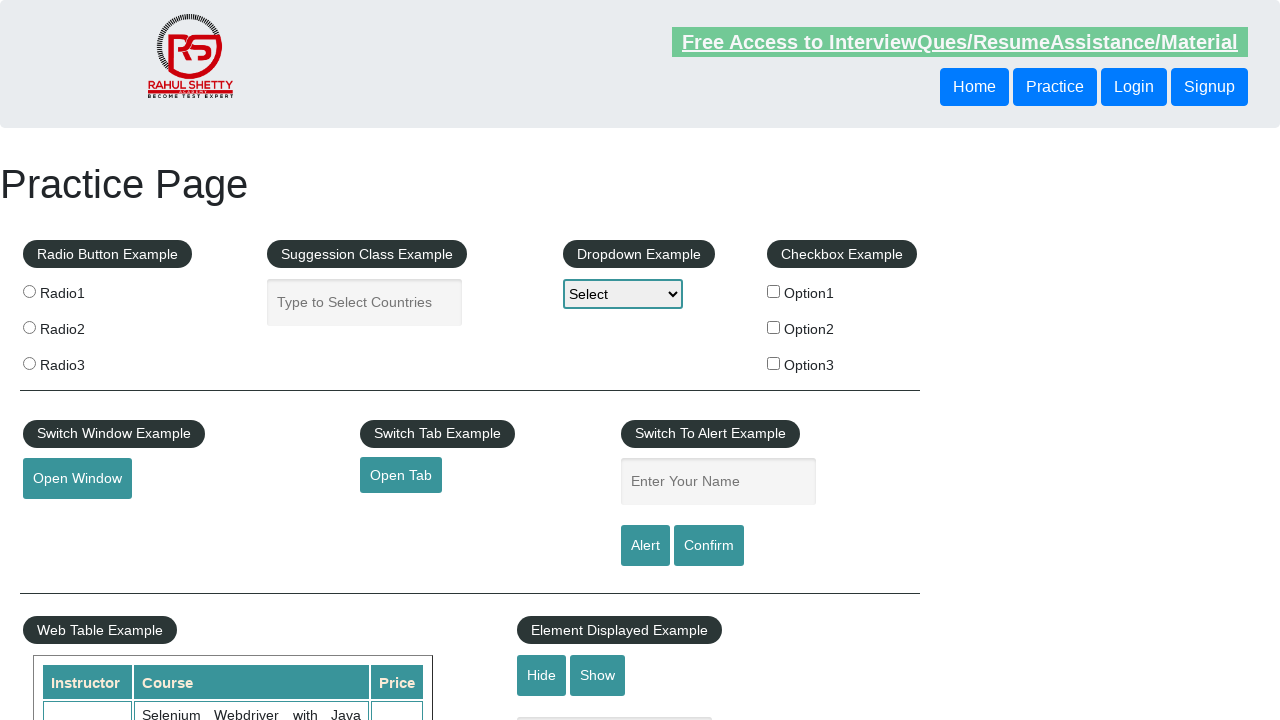

Set up dialog handler to accept alerts
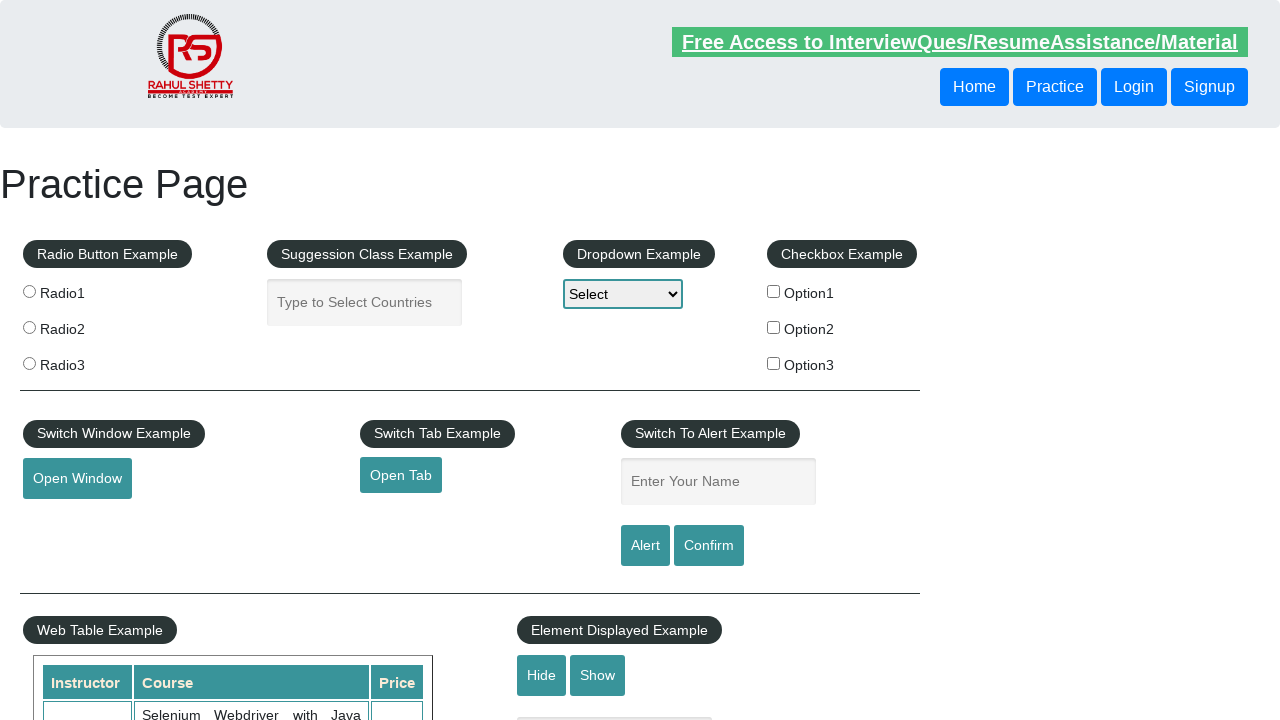

Waited for alert dialog to be handled
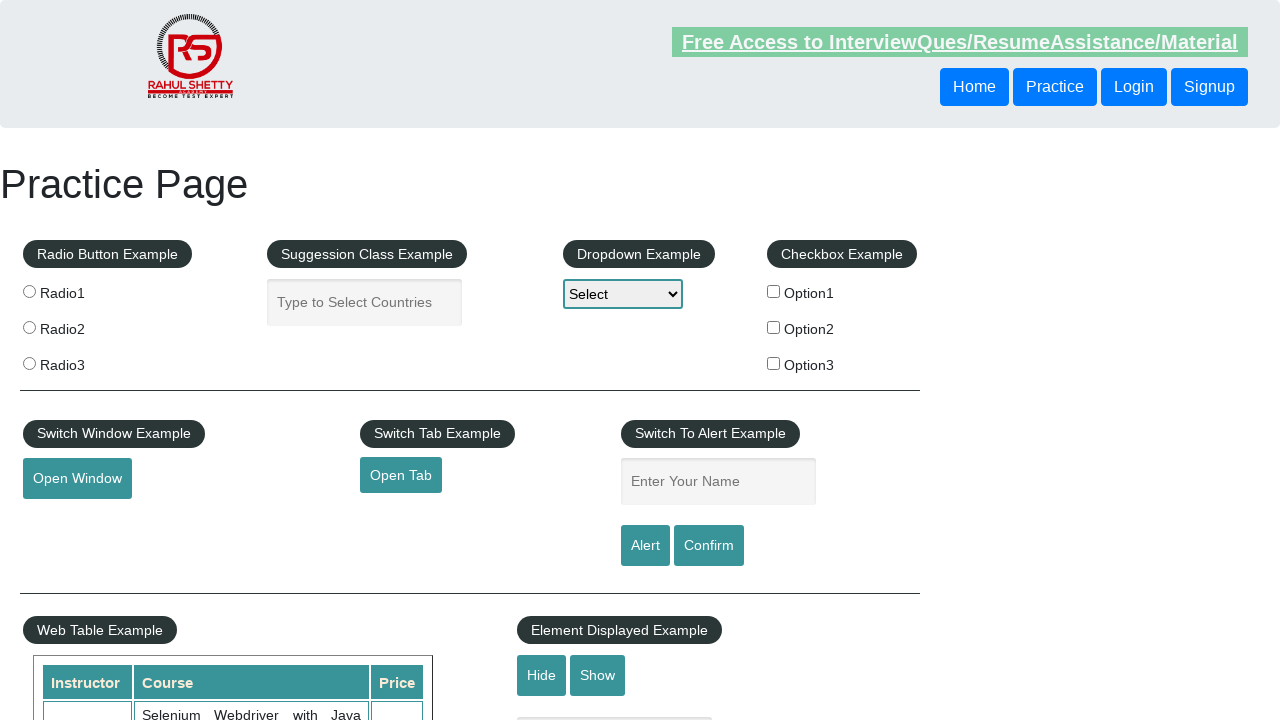

Set up dialog handler to dismiss confirm dialogs
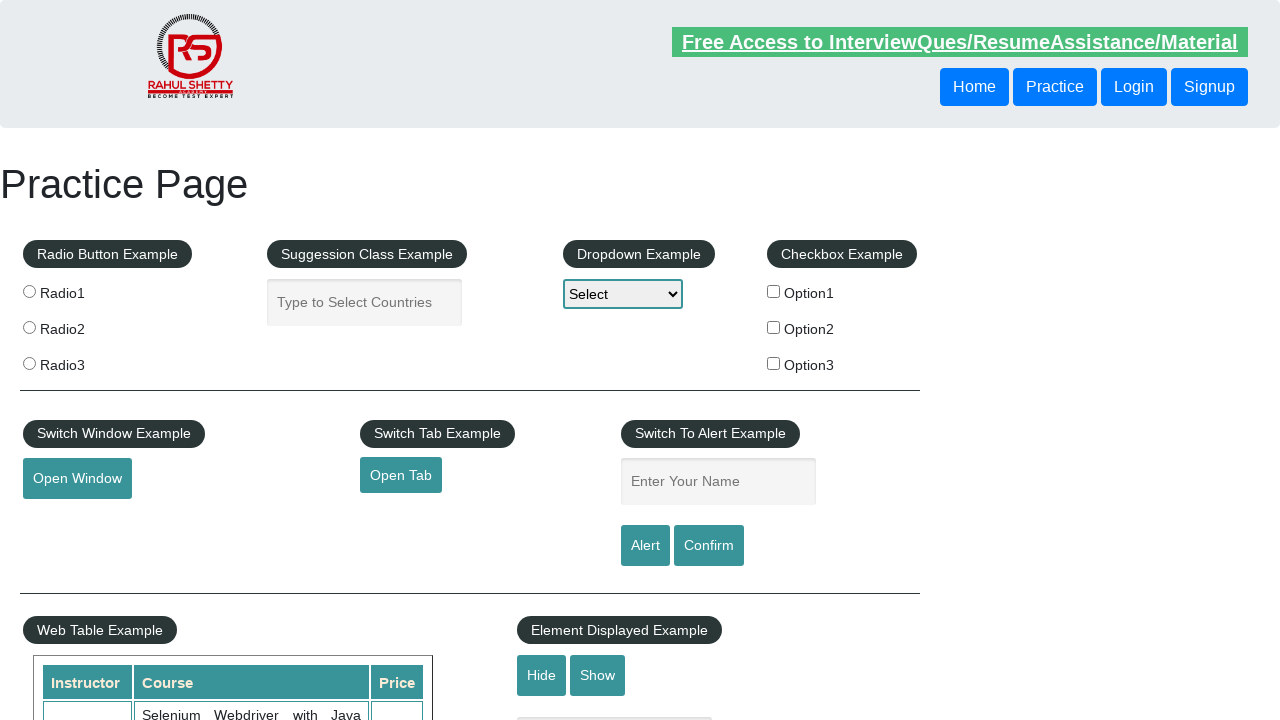

Clicked confirm button to trigger confirm dialog at (709, 546) on #confirmbtn
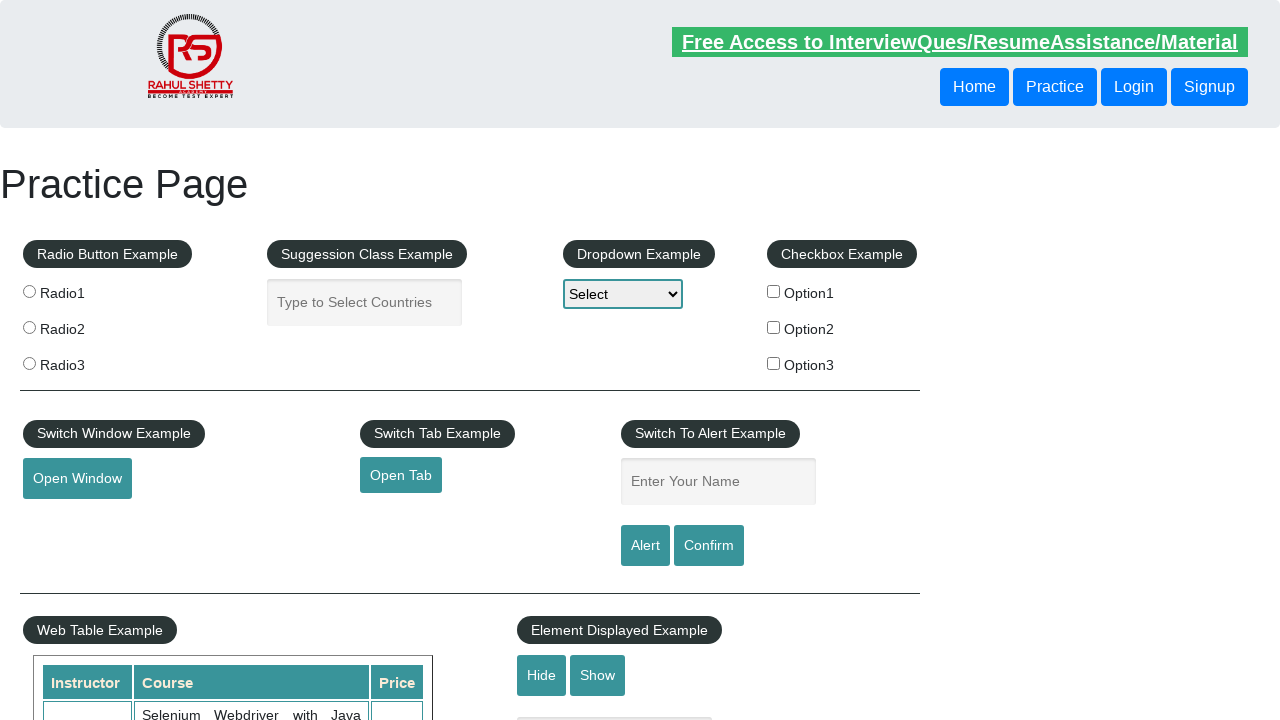

Waited for confirm dialog to be dismissed
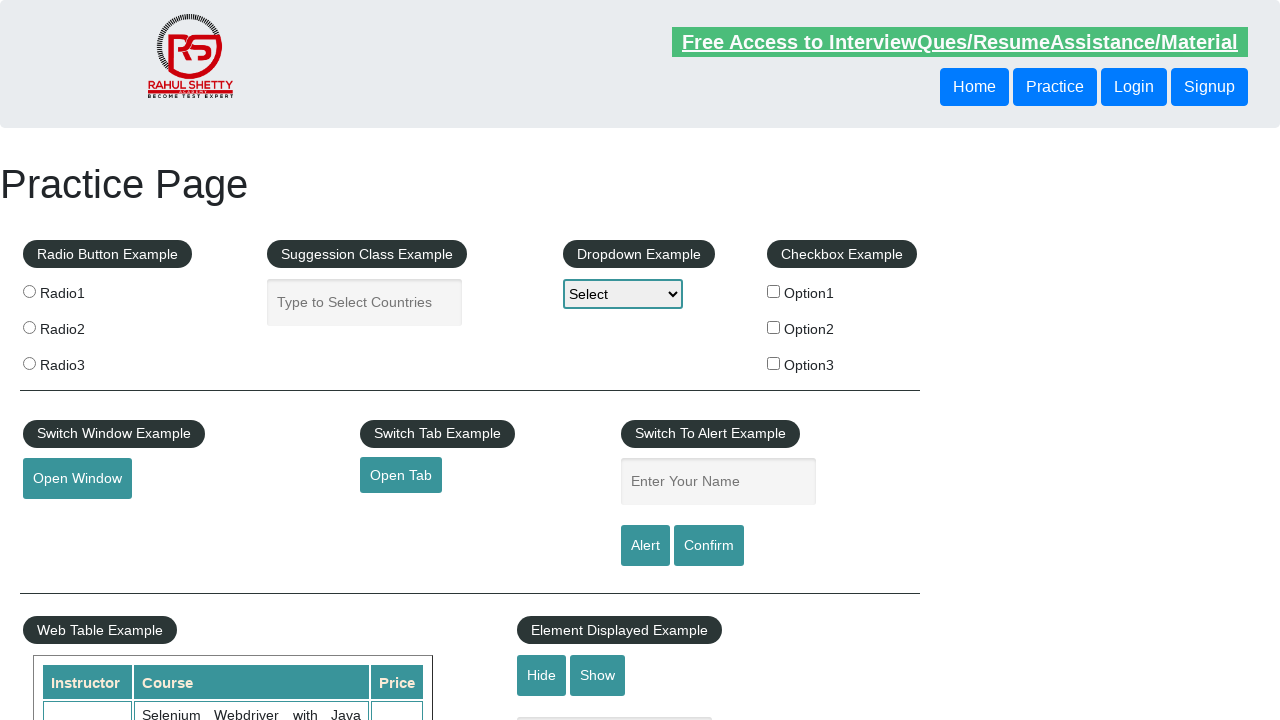

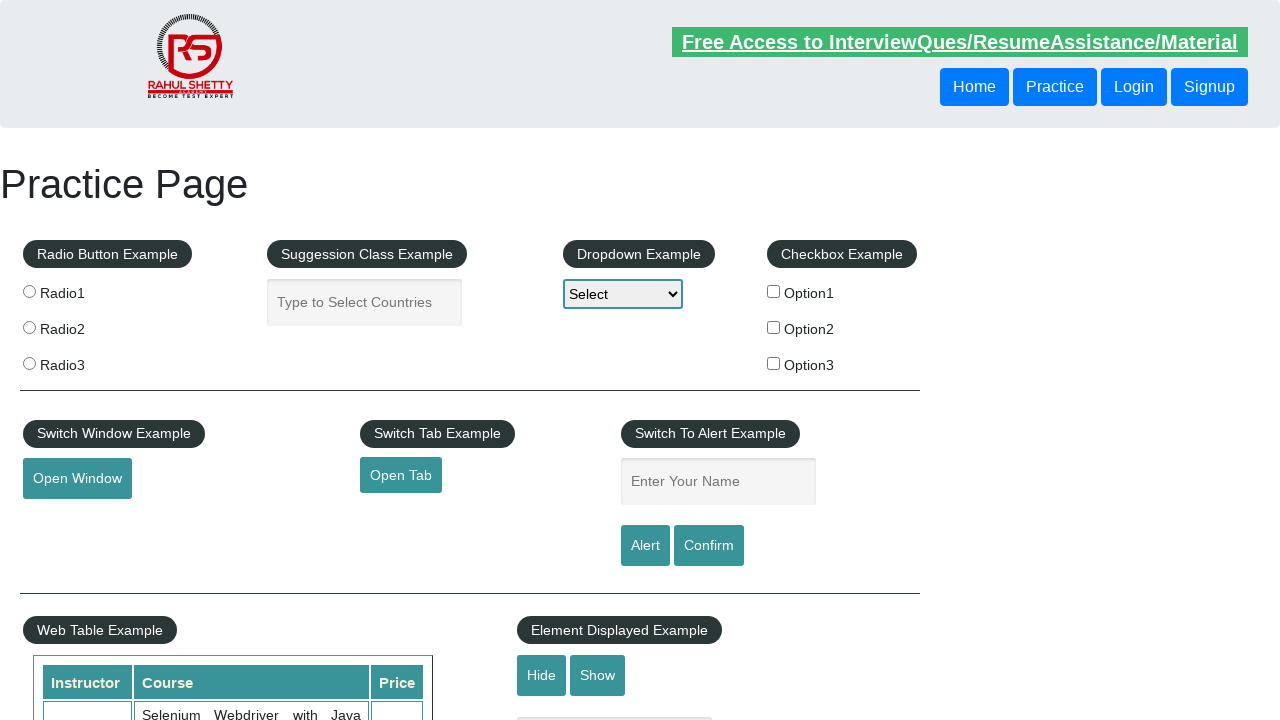